Tests that entered text is trimmed when saving edits

Starting URL: https://demo.playwright.dev/todomvc

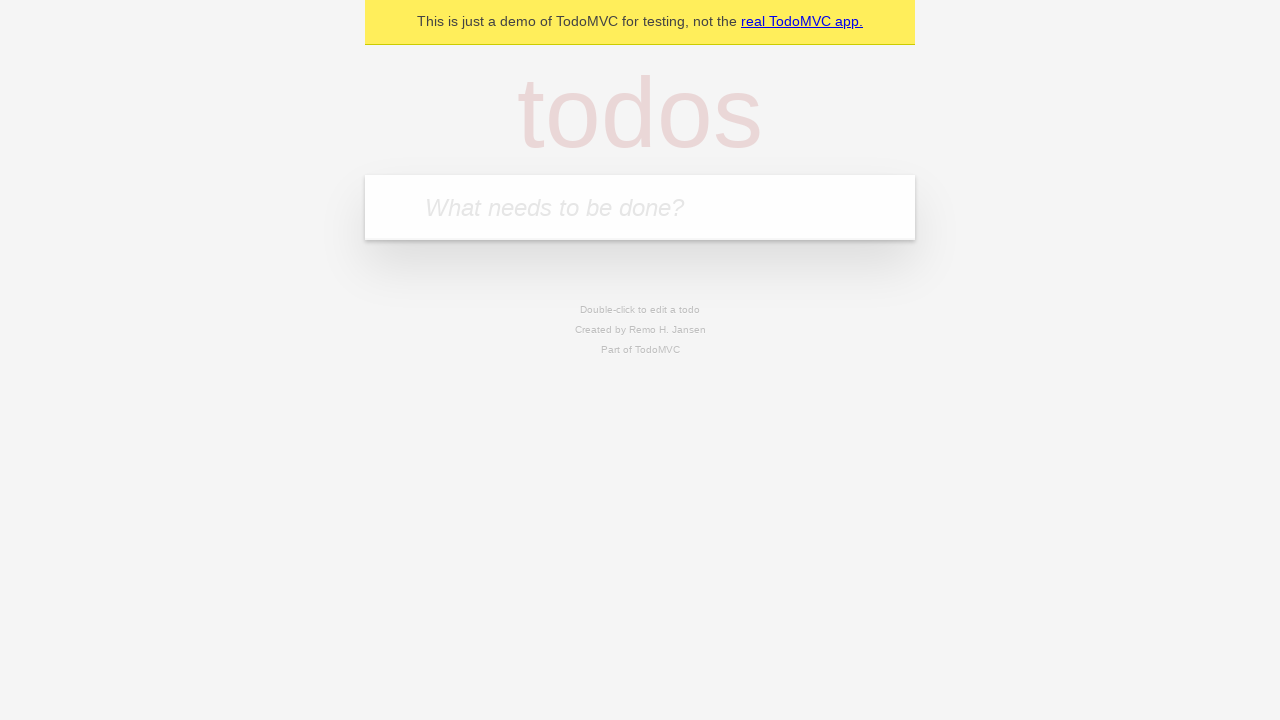

Located the 'What needs to be done?' input field
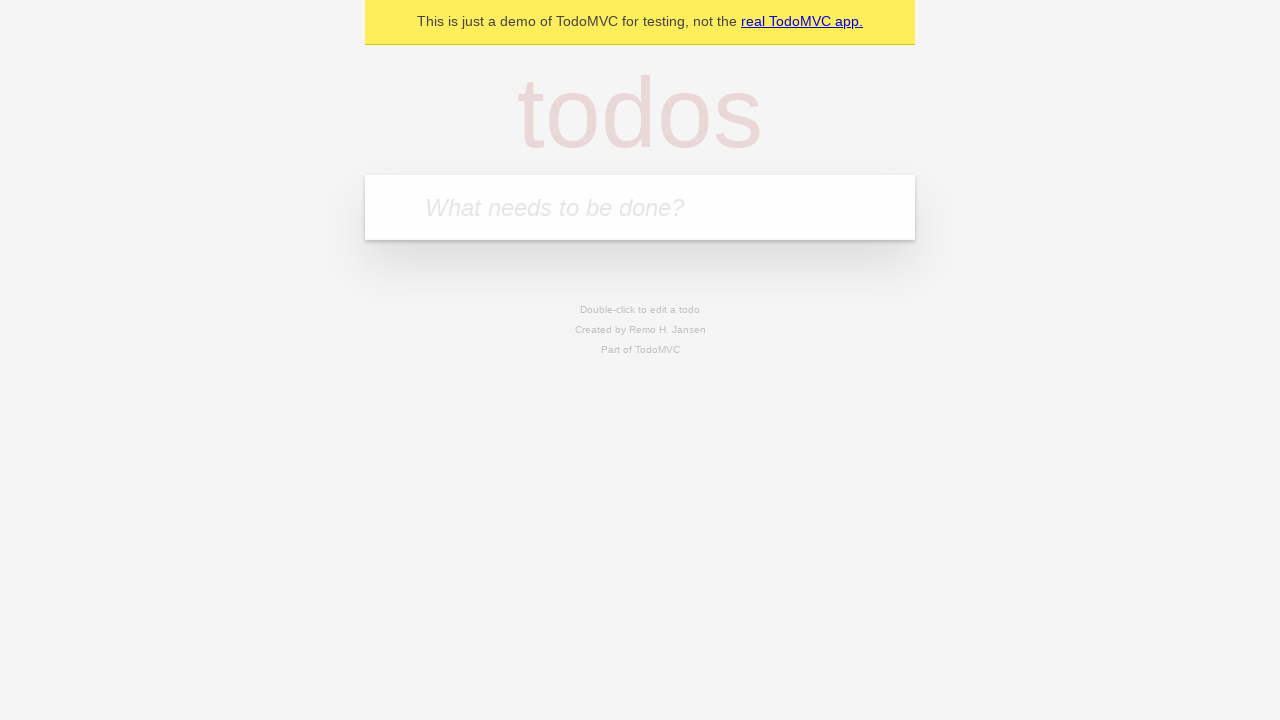

Filled first todo with 'buy some cheese' on internal:attr=[placeholder="What needs to be done?"i]
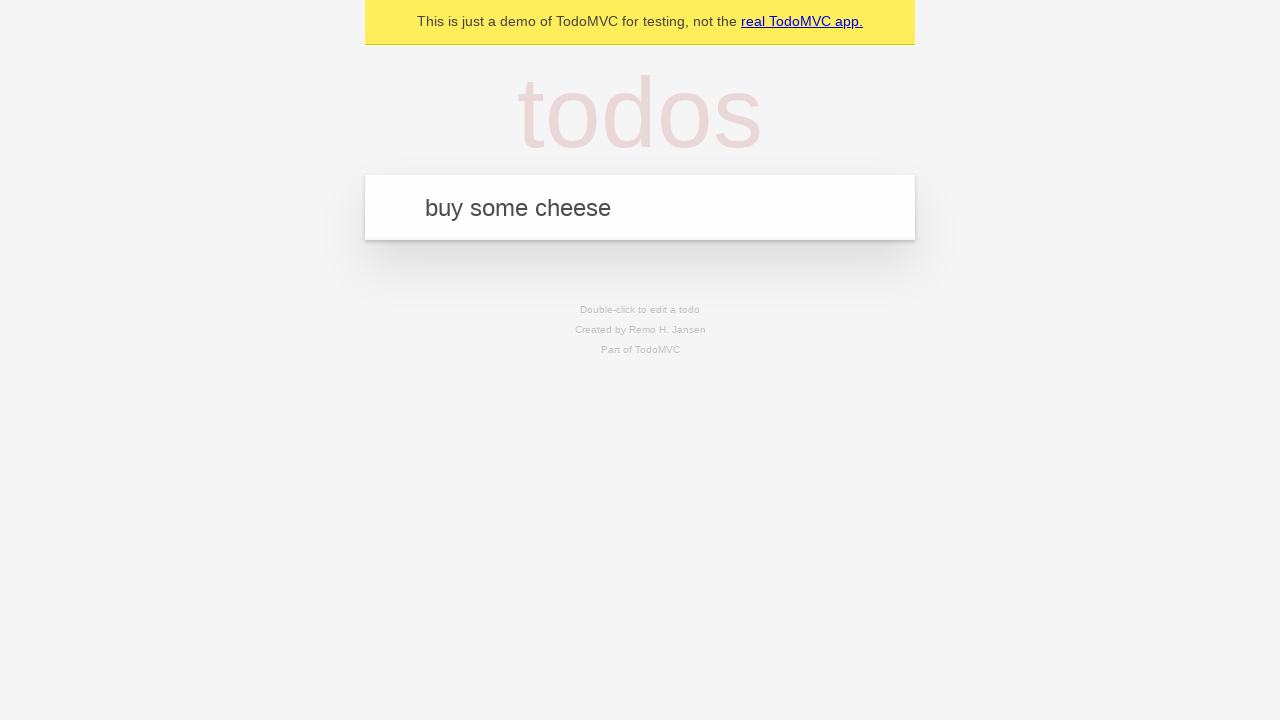

Pressed Enter to create first todo on internal:attr=[placeholder="What needs to be done?"i]
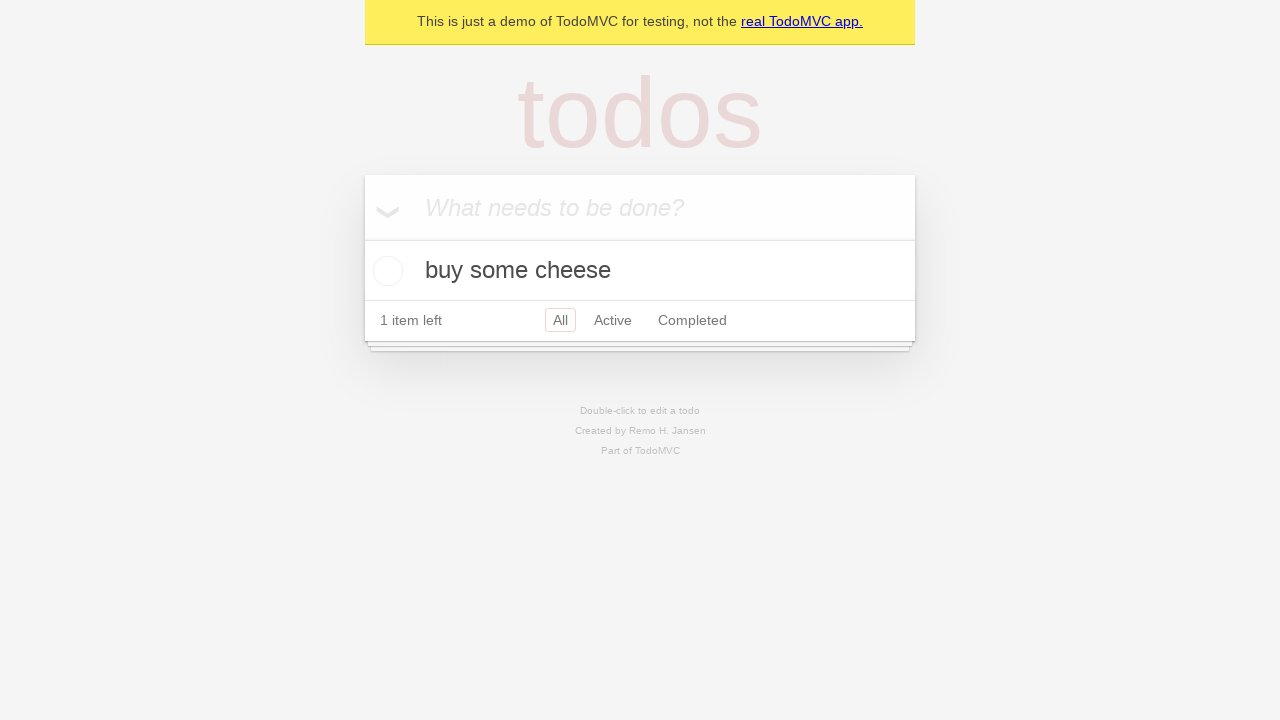

Filled second todo with 'feed the cat' on internal:attr=[placeholder="What needs to be done?"i]
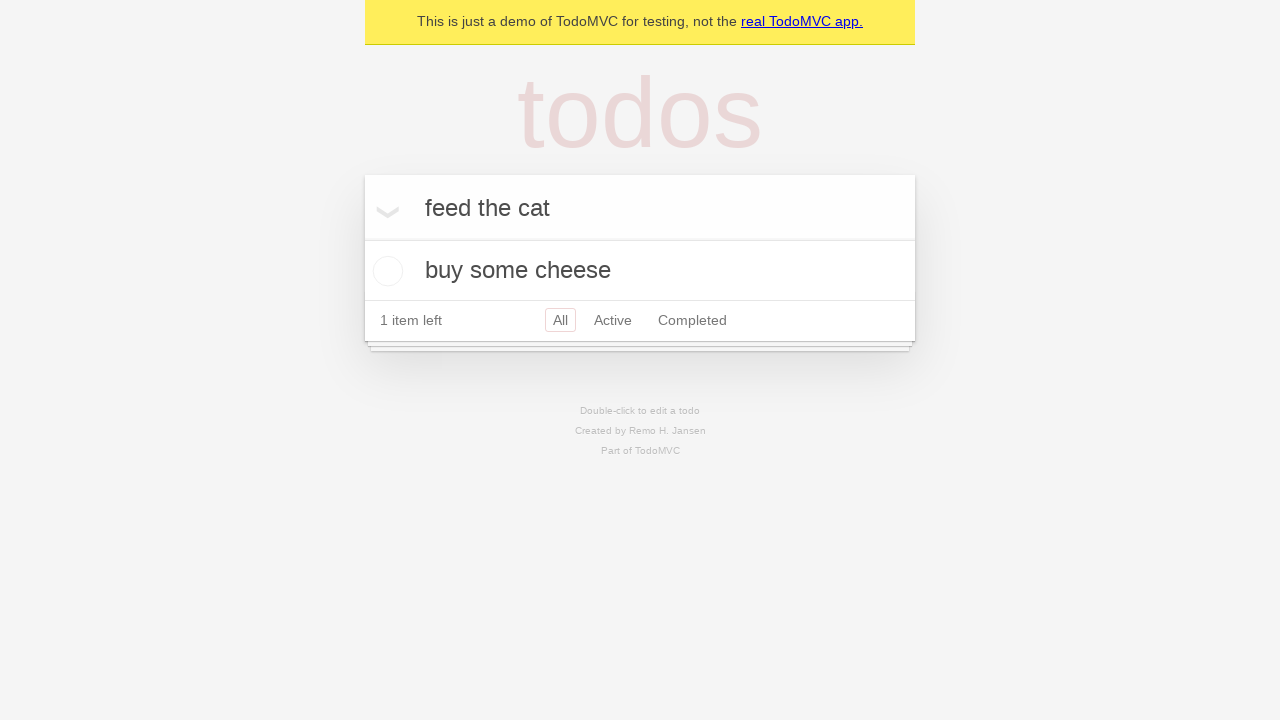

Pressed Enter to create second todo on internal:attr=[placeholder="What needs to be done?"i]
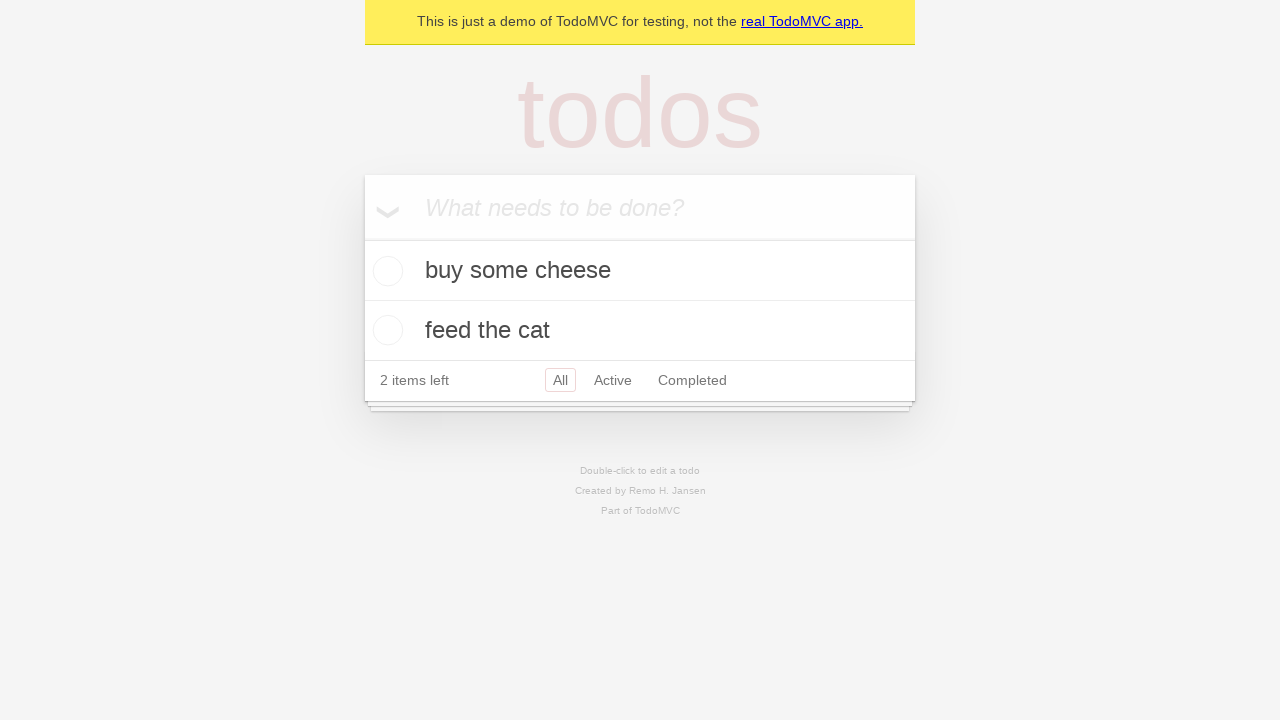

Filled third todo with 'book a doctors appointment' on internal:attr=[placeholder="What needs to be done?"i]
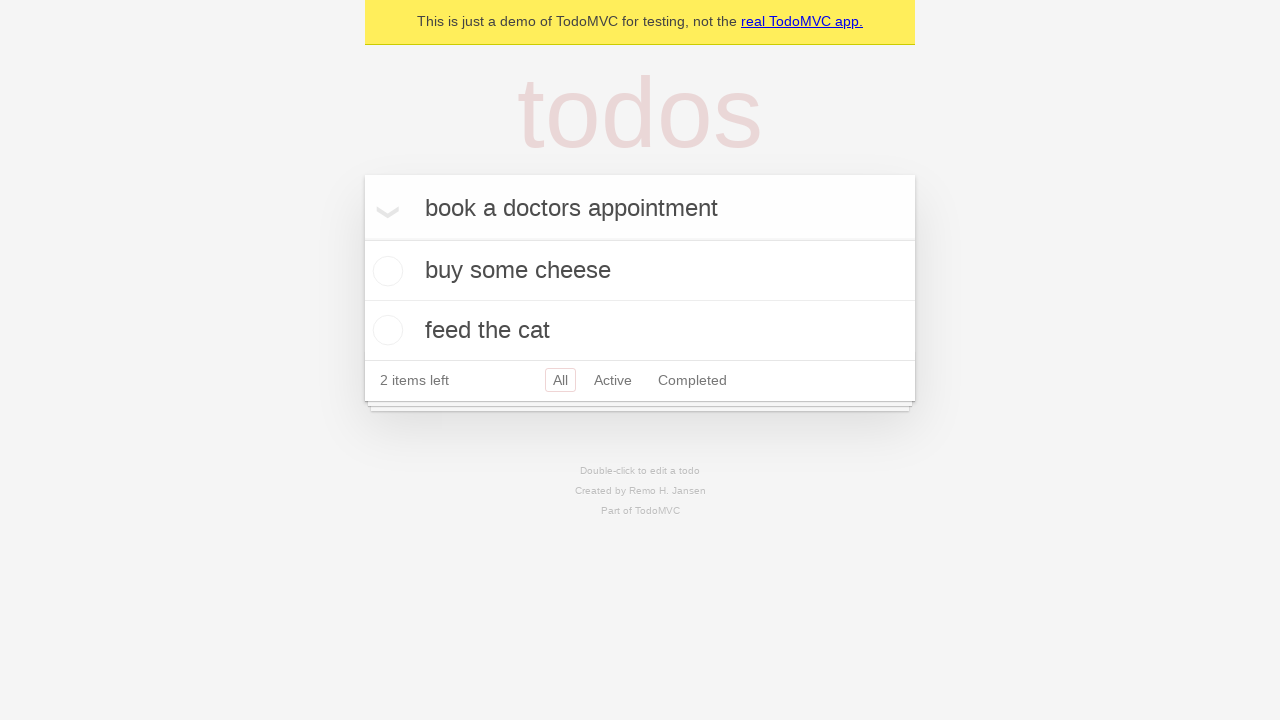

Pressed Enter to create third todo on internal:attr=[placeholder="What needs to be done?"i]
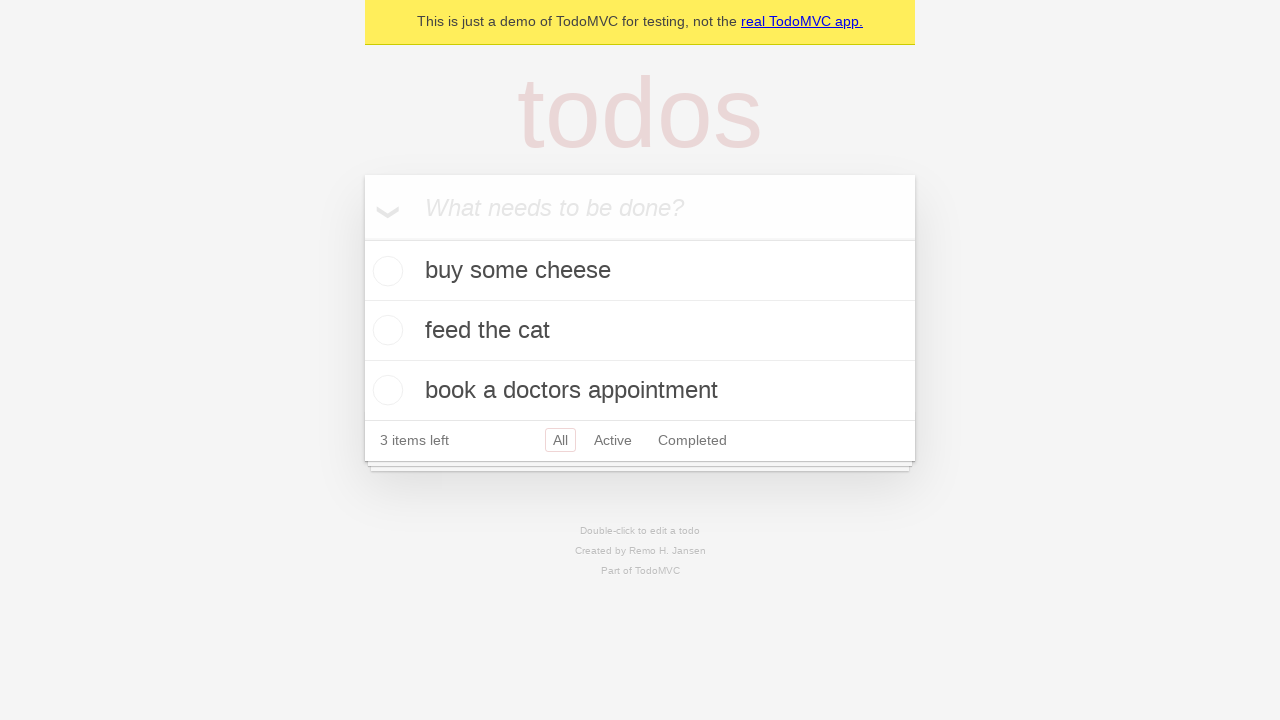

Waited for all three todos to be created
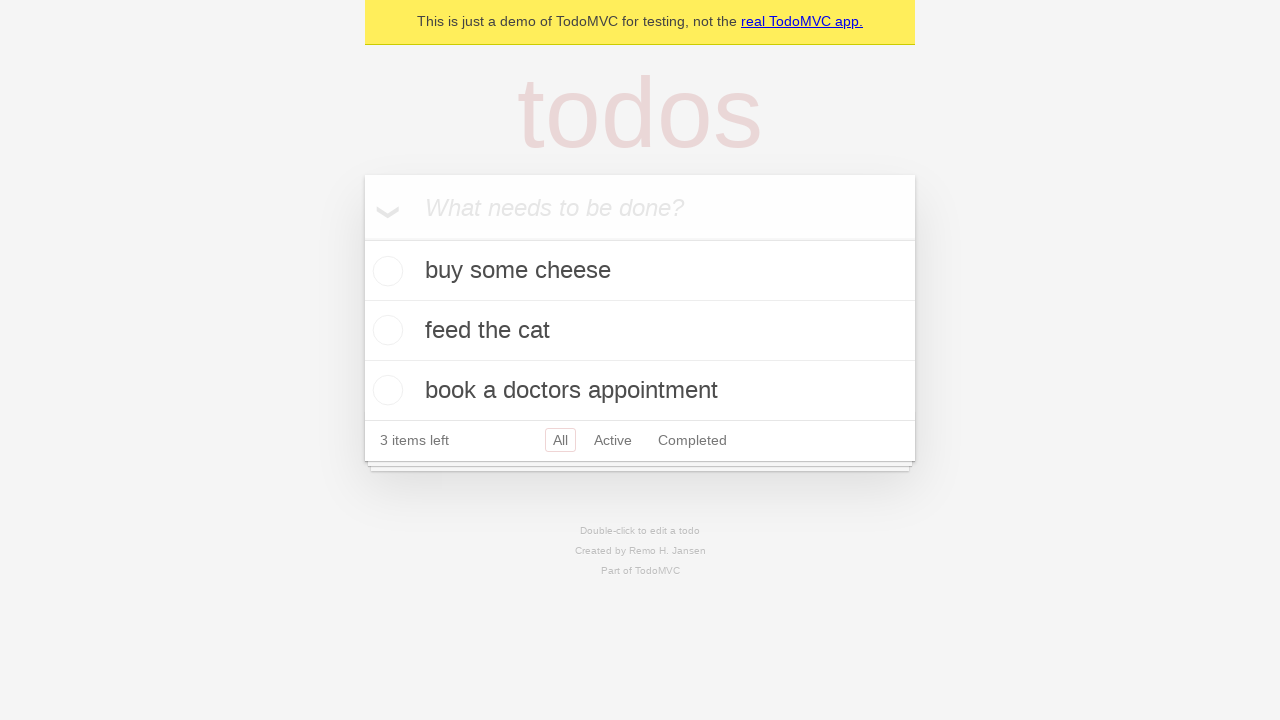

Located all todo items
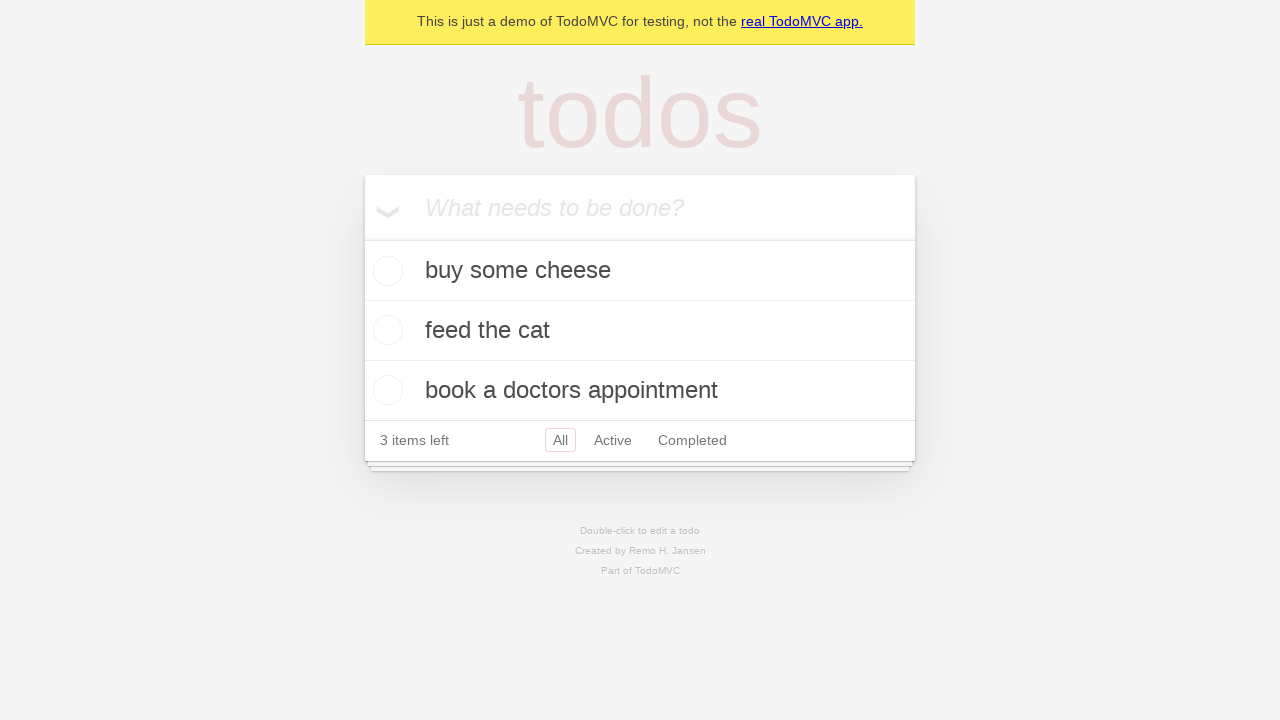

Double-clicked the second todo item to edit at (640, 331) on internal:testid=[data-testid="todo-item"s] >> nth=1
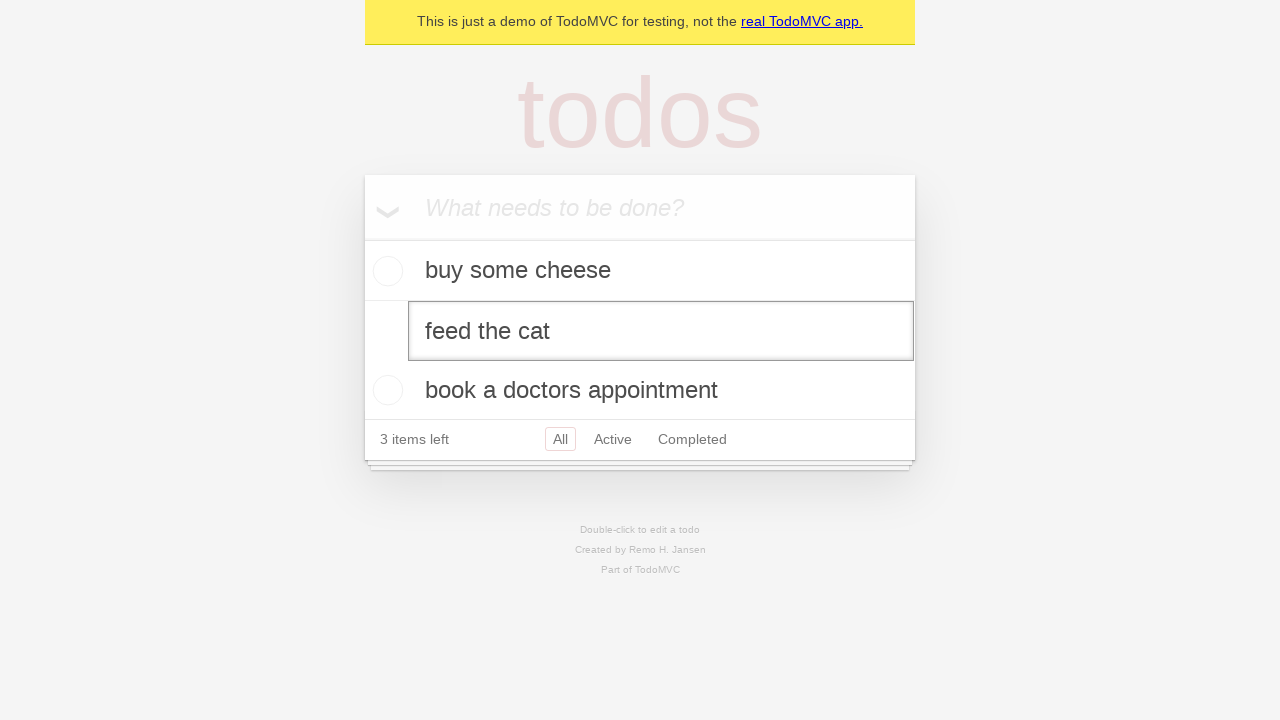

Filled edit field with text containing leading and trailing whitespace: '    buy some sausages    ' on internal:testid=[data-testid="todo-item"s] >> nth=1 >> internal:role=textbox[nam
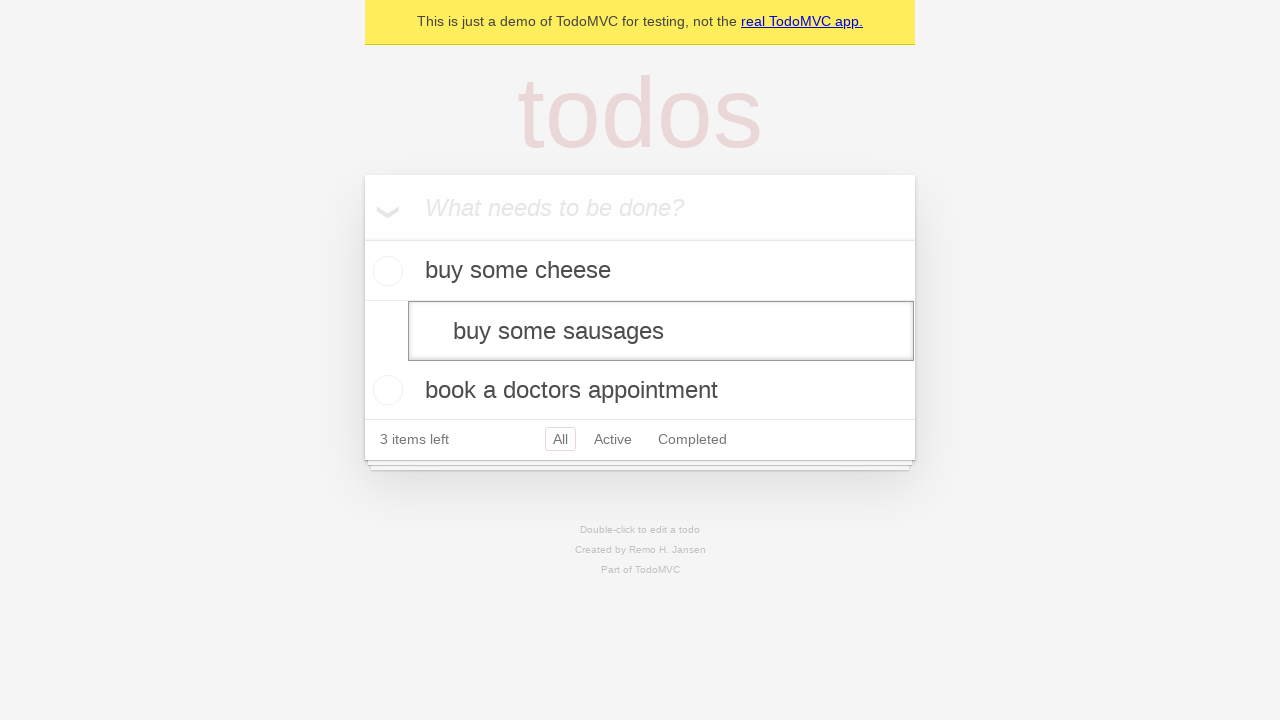

Pressed Enter to save edited todo, verifying that whitespace is trimmed on internal:testid=[data-testid="todo-item"s] >> nth=1 >> internal:role=textbox[nam
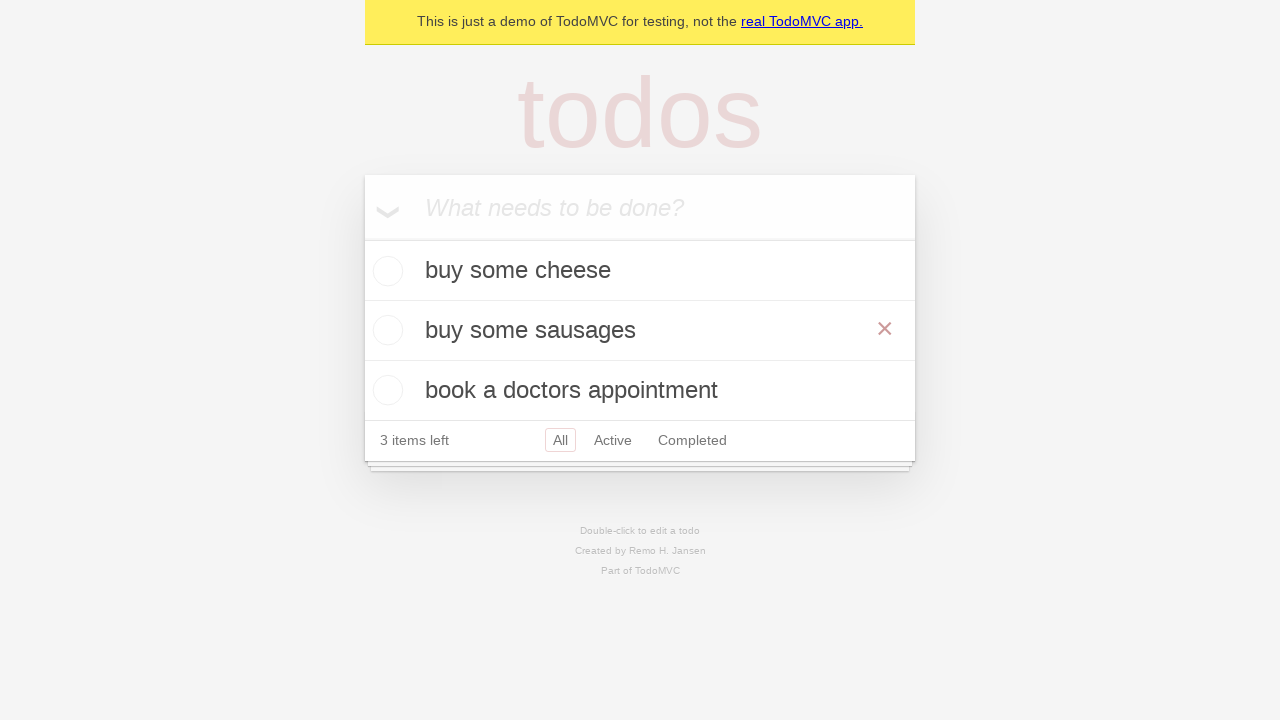

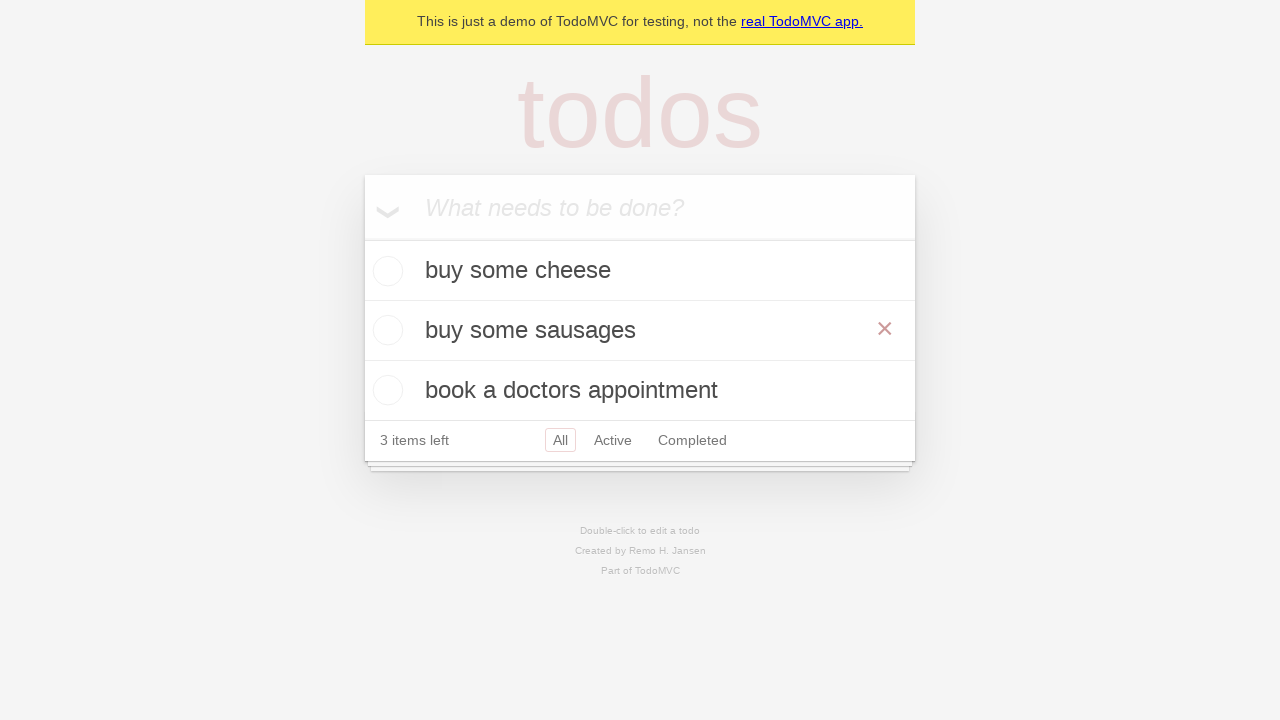